Navigates to a Chinese government website page (Pingxiang) and waits for the page content to load

Starting URL: https://www.pingxiang.gov.cn/col/col15/index.html?uid=127&pageNum=3

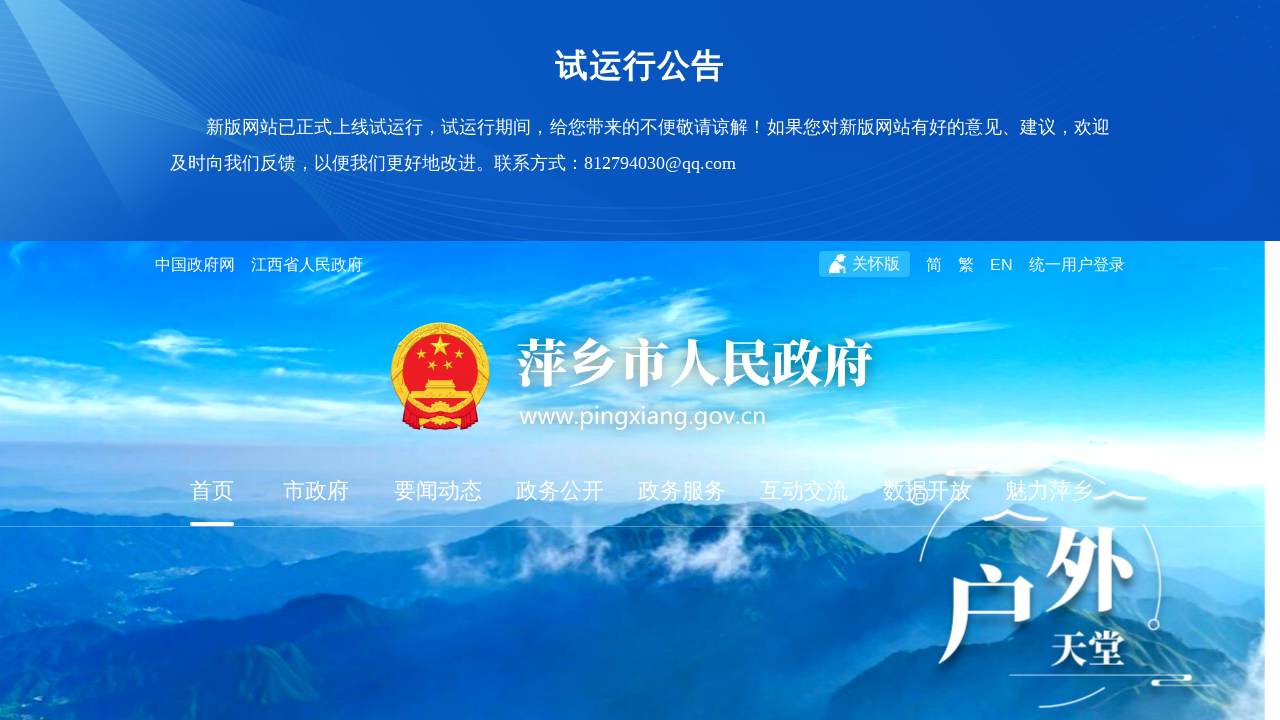

Waited for page to reach networkidle state on Pingxiang government website
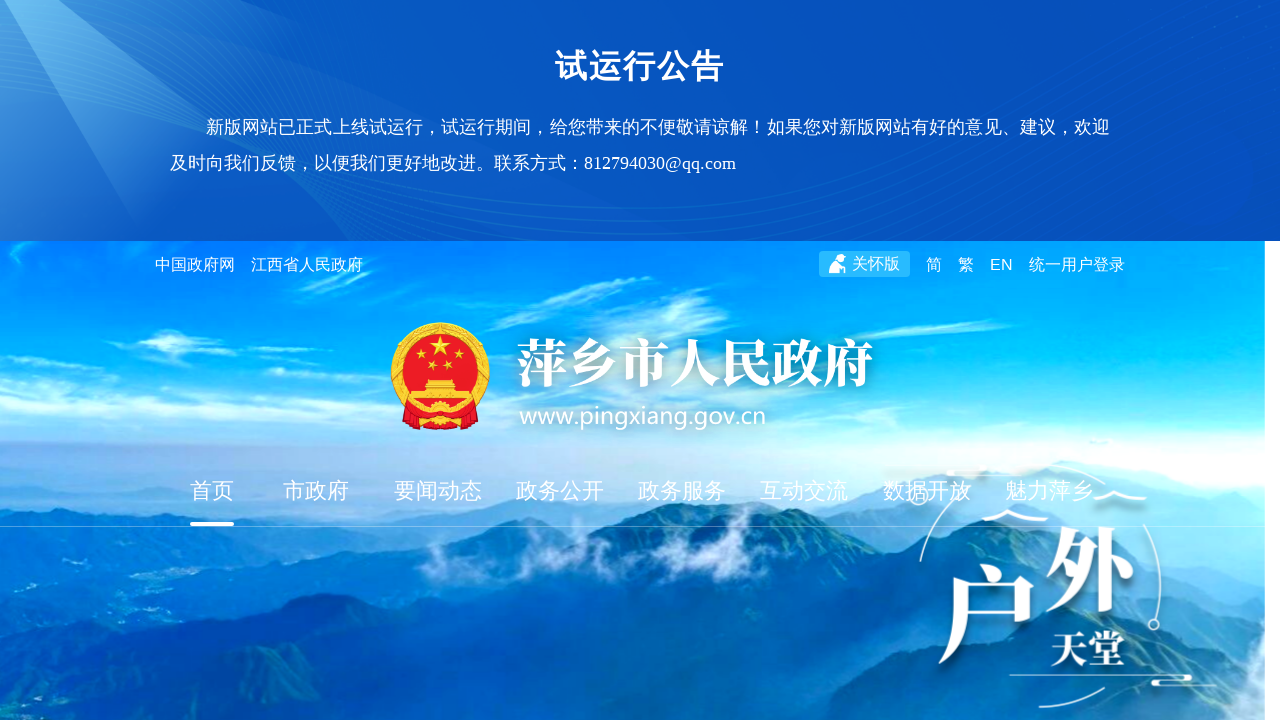

Verified page content loaded by detecting body element
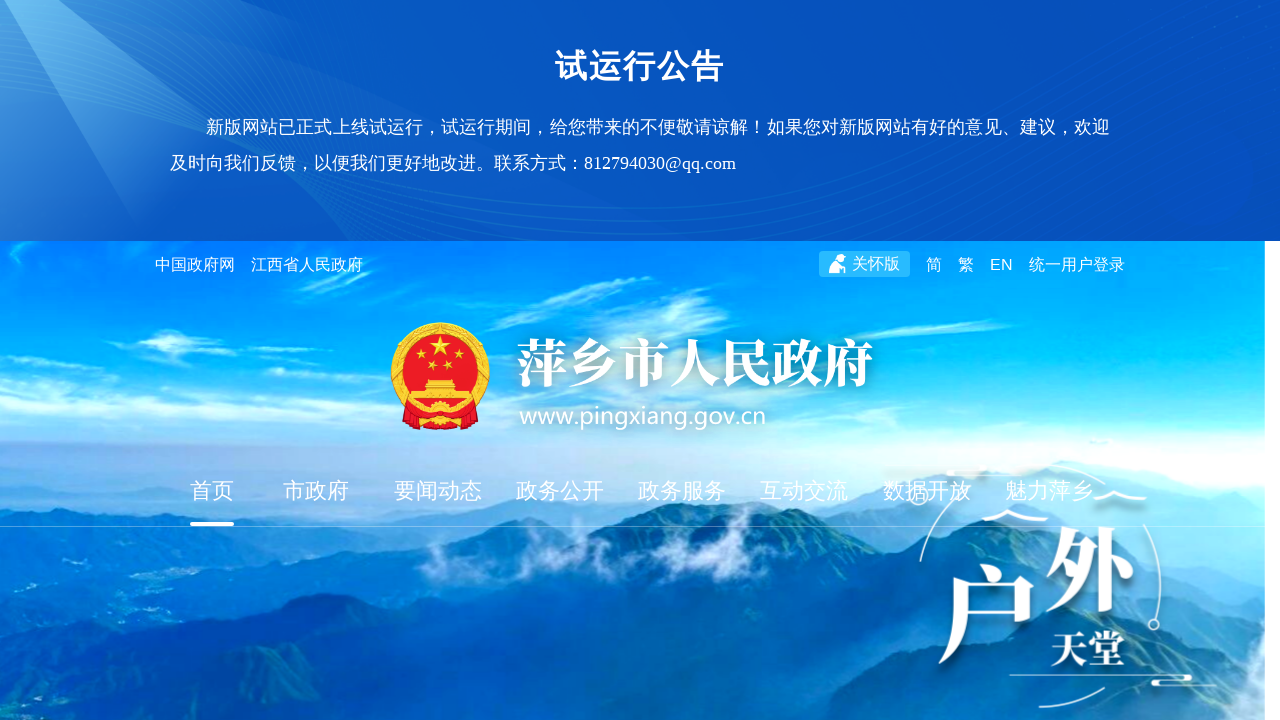

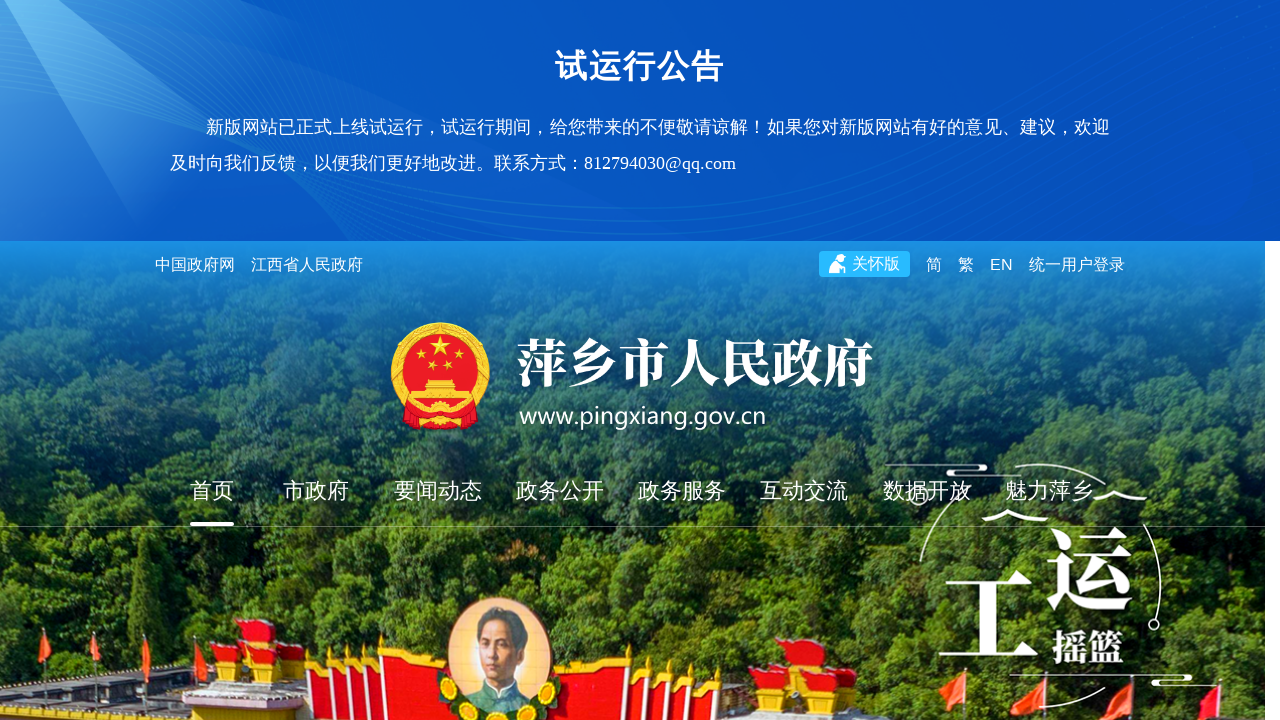